Tests working with multiple windows by clicking a link that opens a new window, then switching between windows and verifying the correct window is in focus by checking page titles.

Starting URL: http://the-internet.herokuapp.com/windows

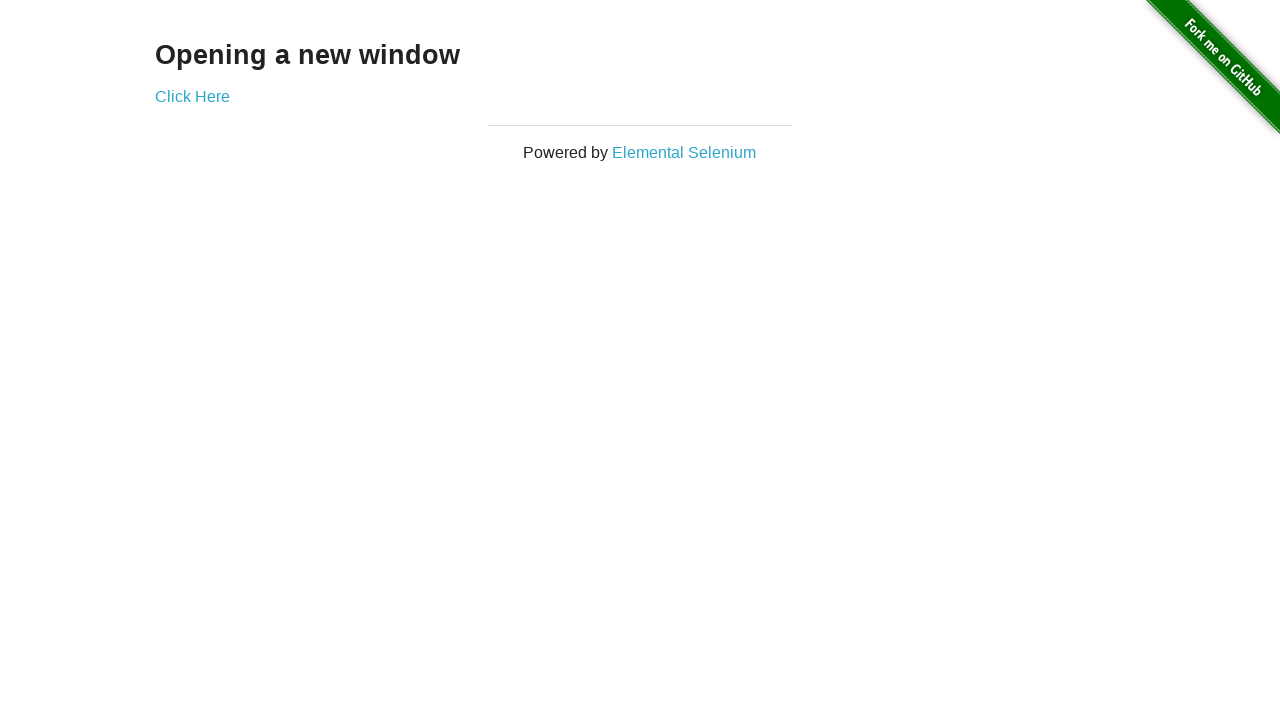

Clicked link that opens a new window at (192, 96) on .example a
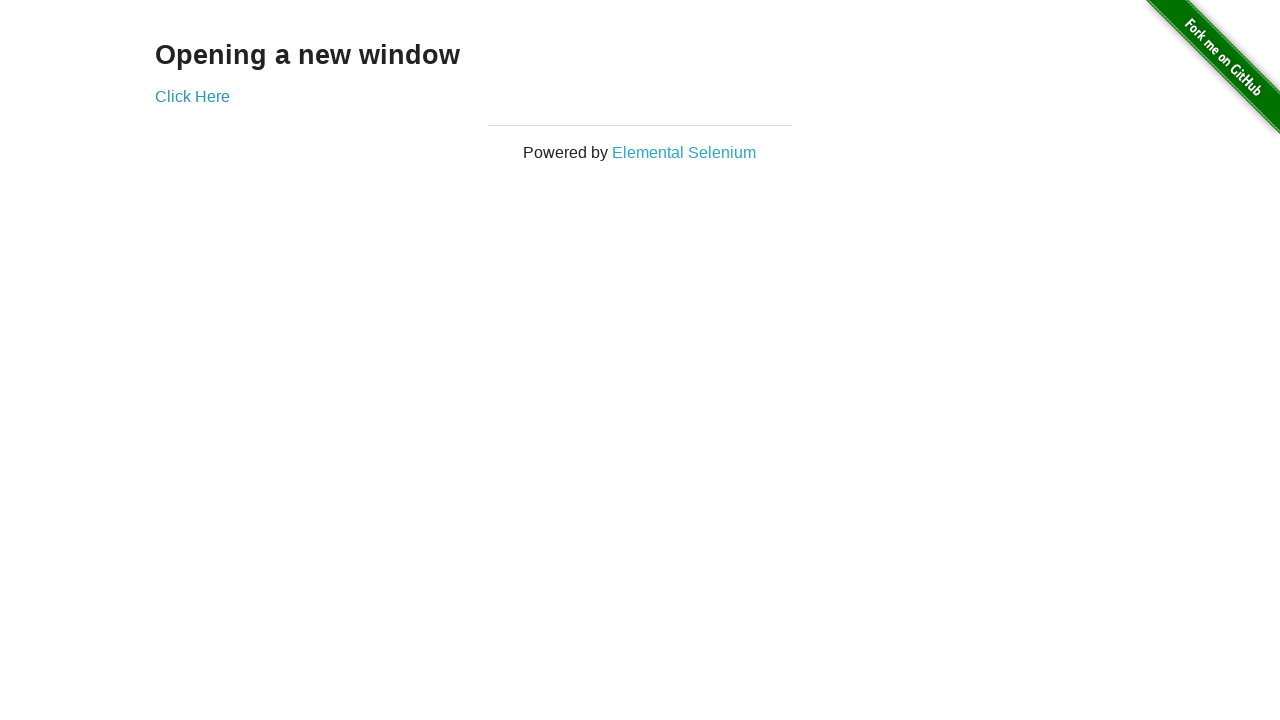

New window loaded successfully
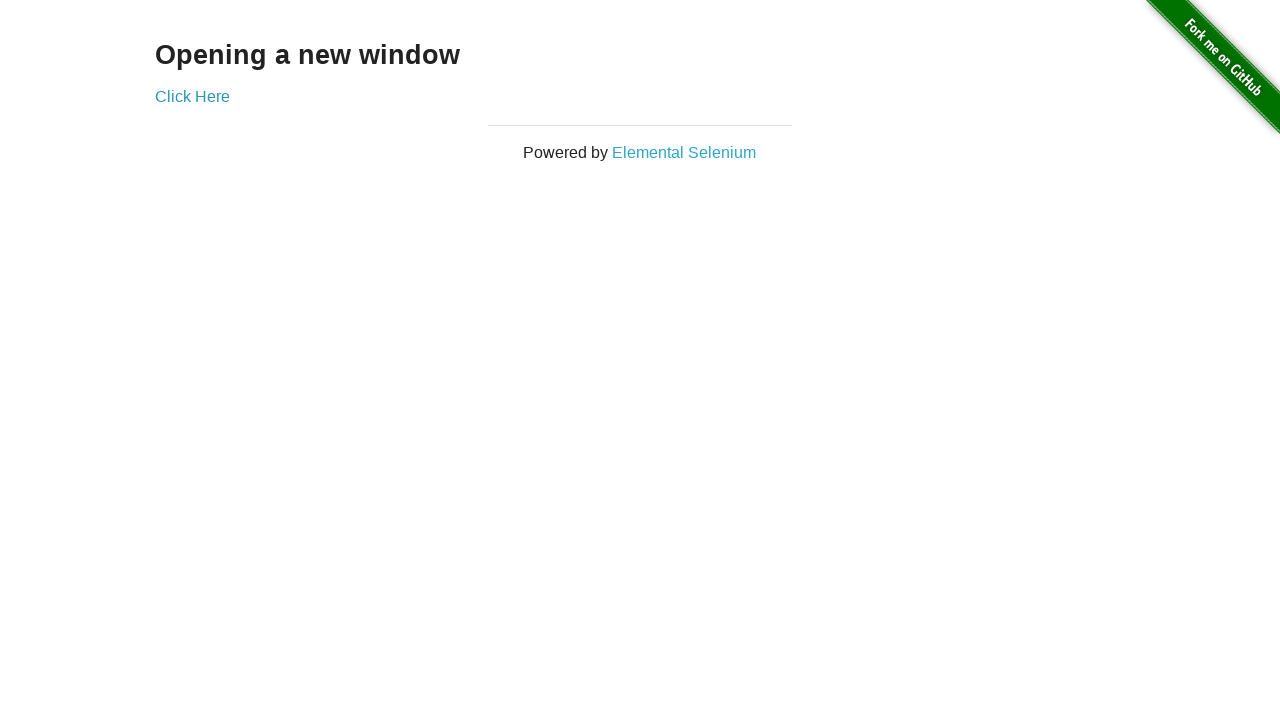

Verified original window title is not 'New Window'
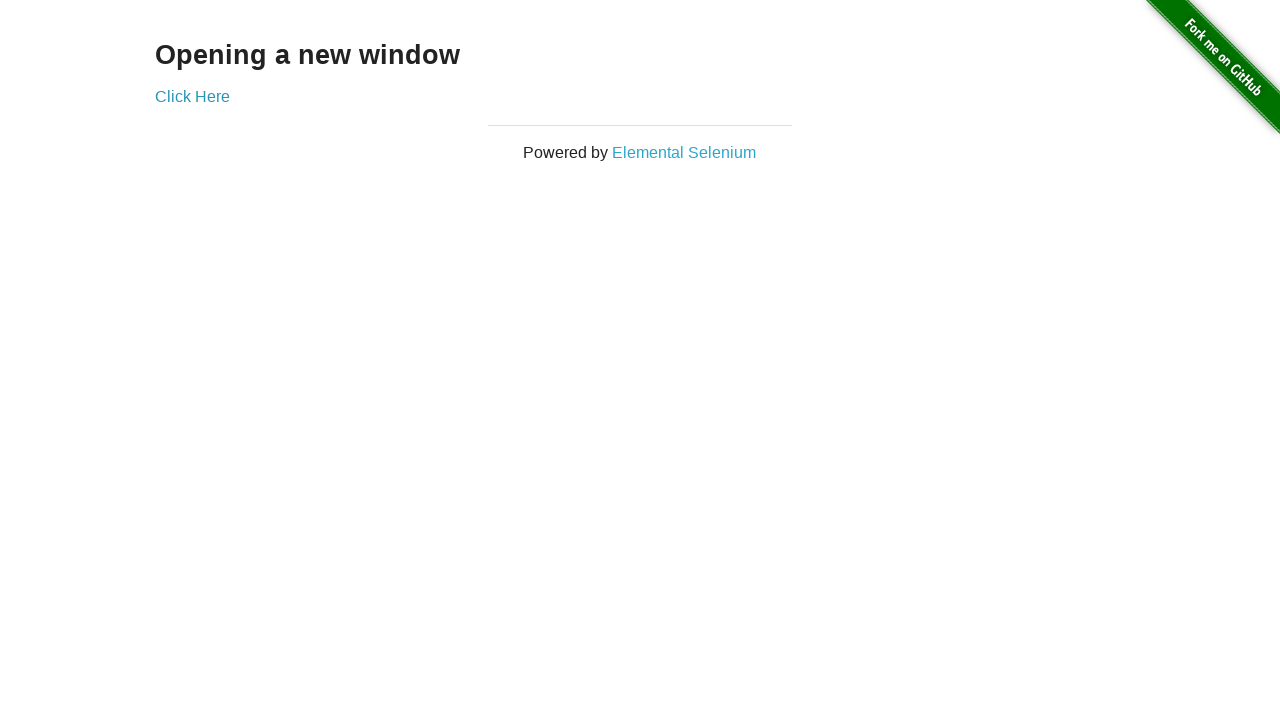

Verified new window title is 'New Window'
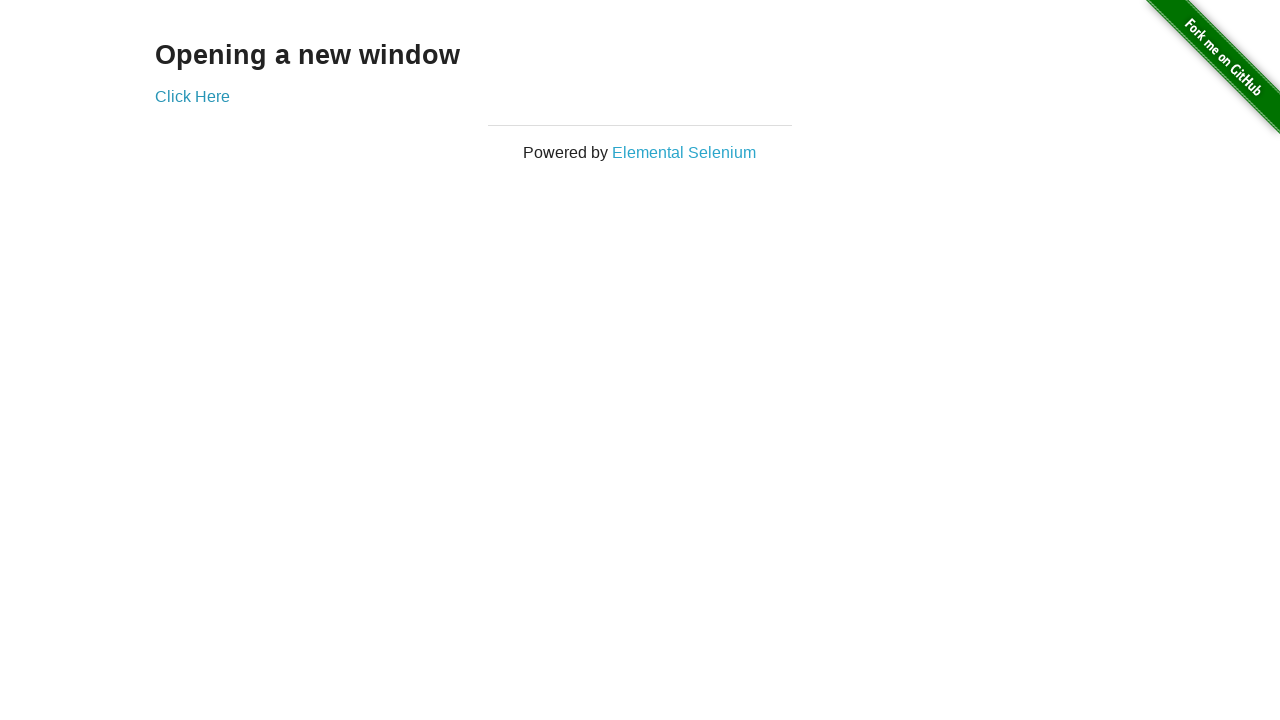

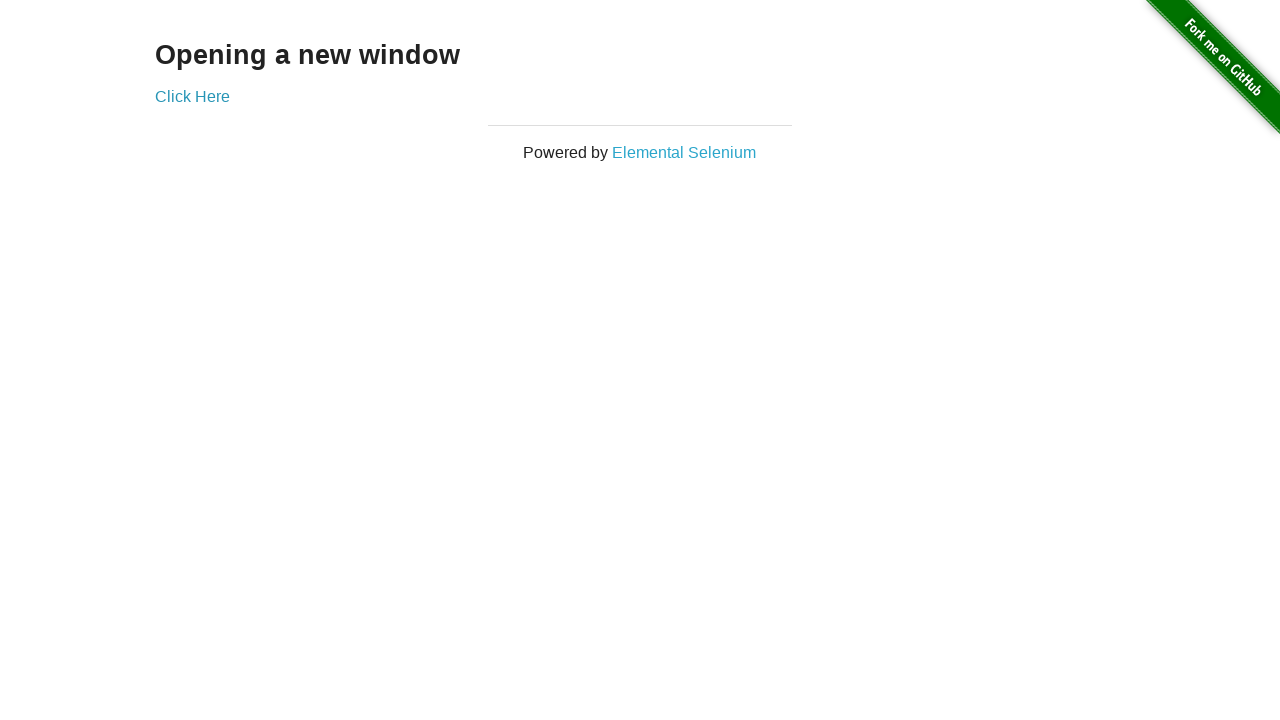